Tests that the complete all checkbox updates its state when individual items are completed or cleared

Starting URL: https://demo.playwright.dev/todomvc

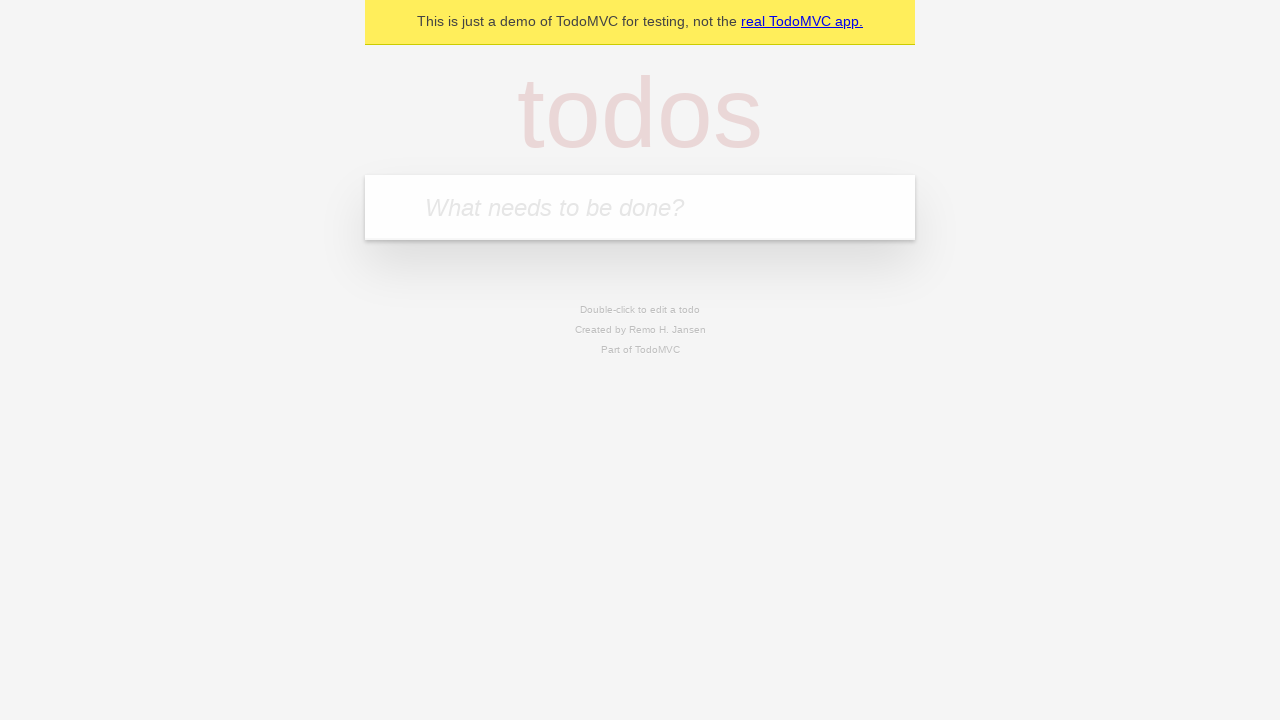

Filled new todo input with 'buy some cheese' on .new-todo
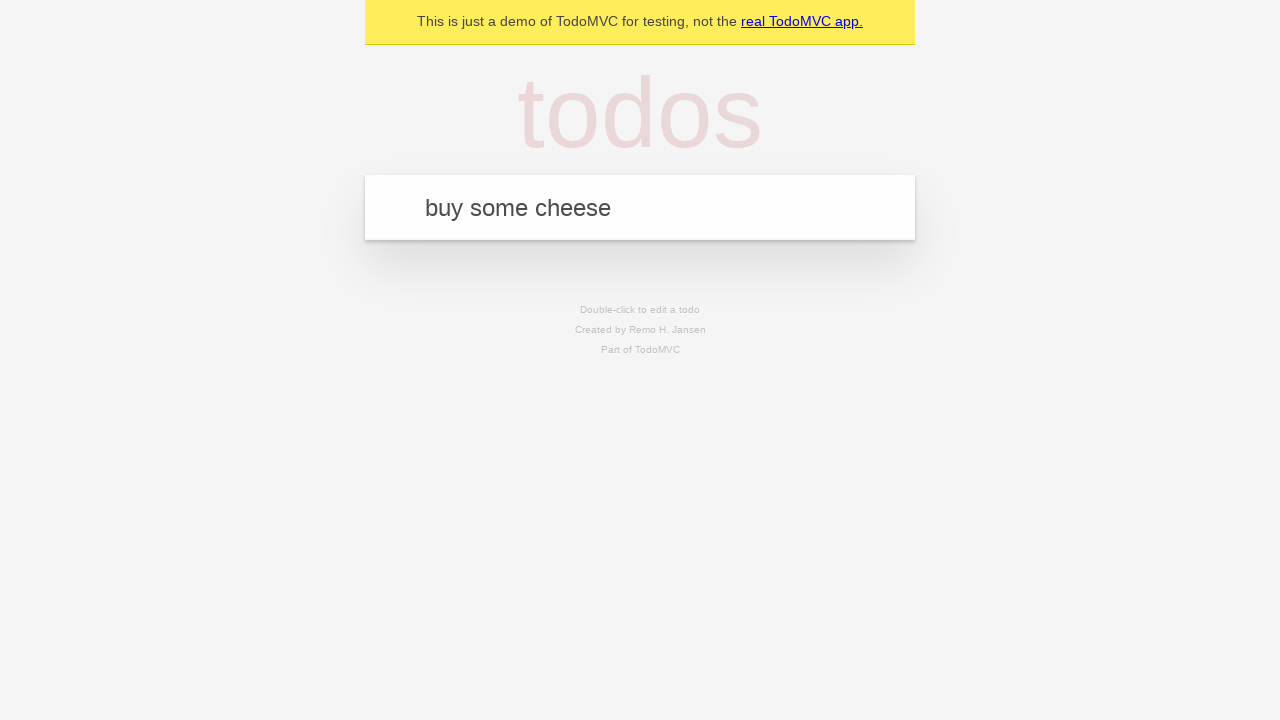

Pressed Enter to create first todo item on .new-todo
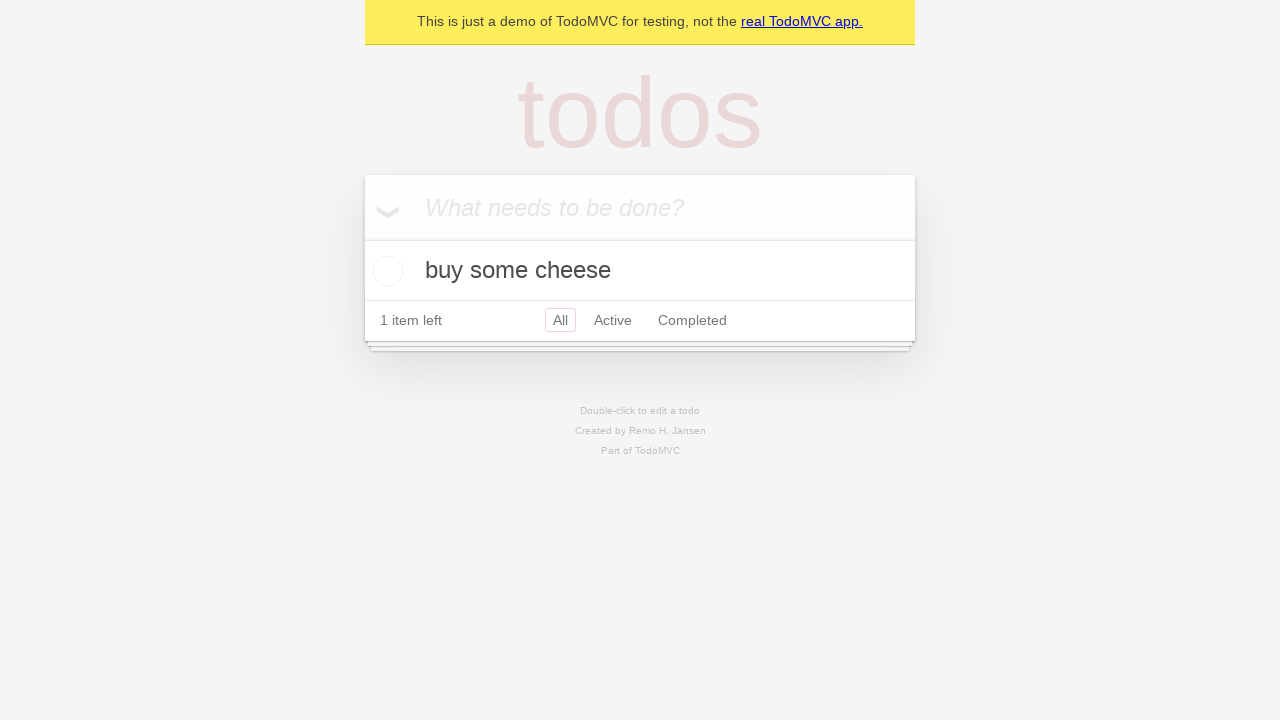

Filled new todo input with 'feed the cat' on .new-todo
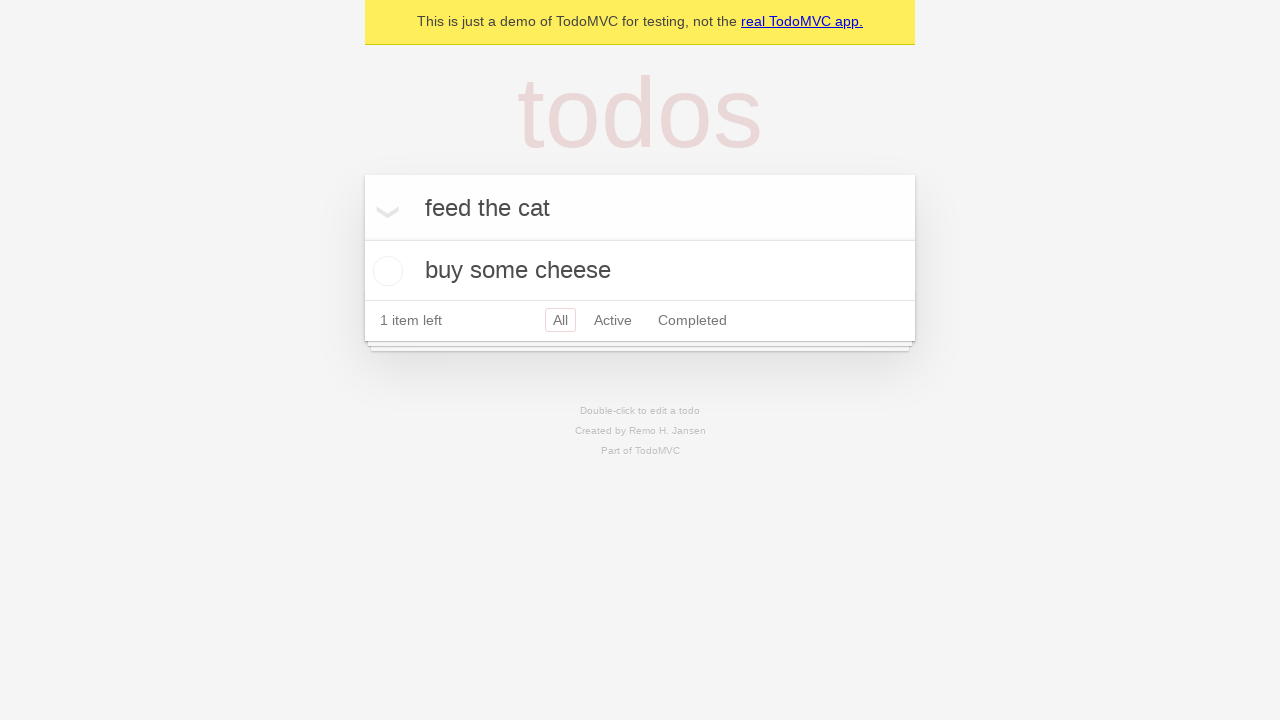

Pressed Enter to create second todo item on .new-todo
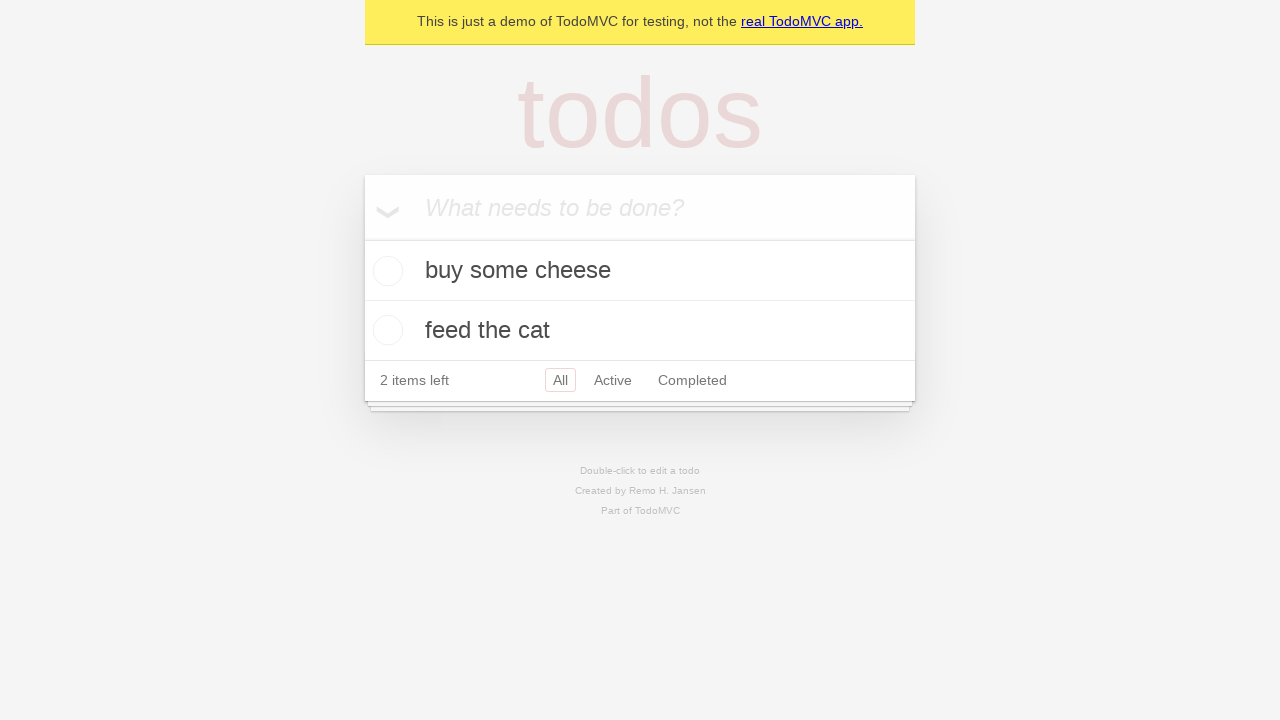

Filled new todo input with 'book a doctors appointment' on .new-todo
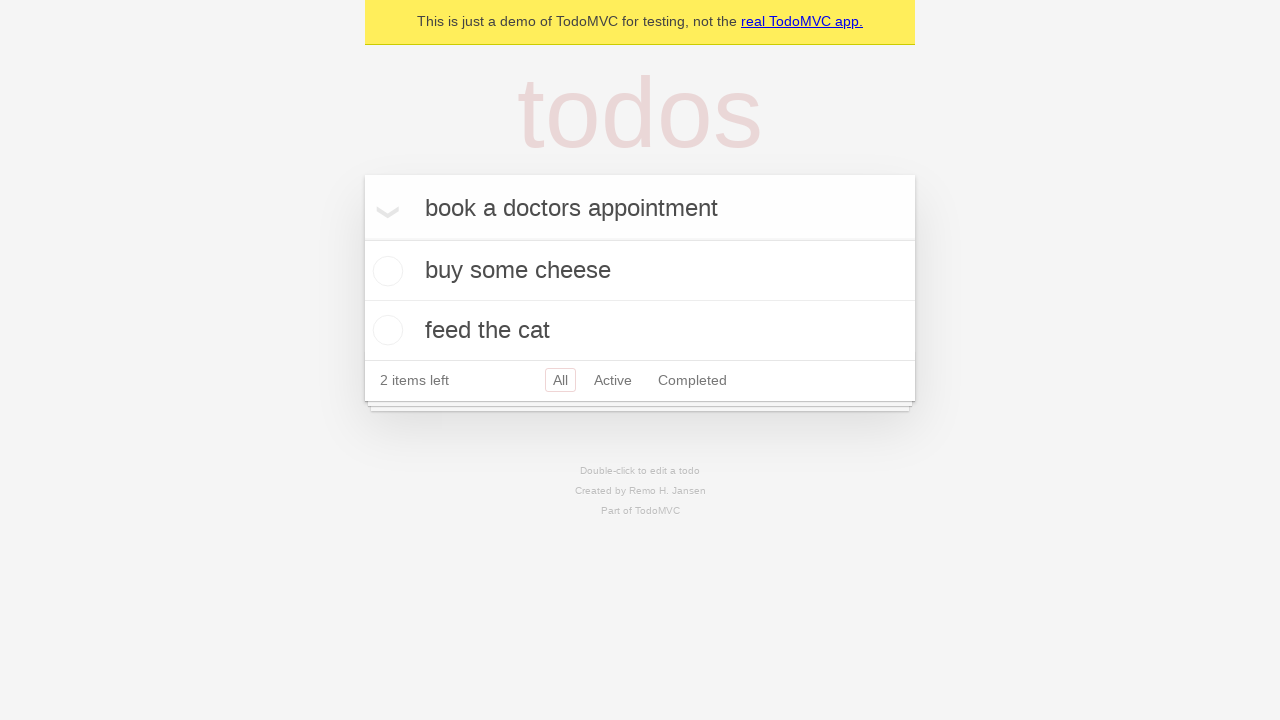

Pressed Enter to create third todo item on .new-todo
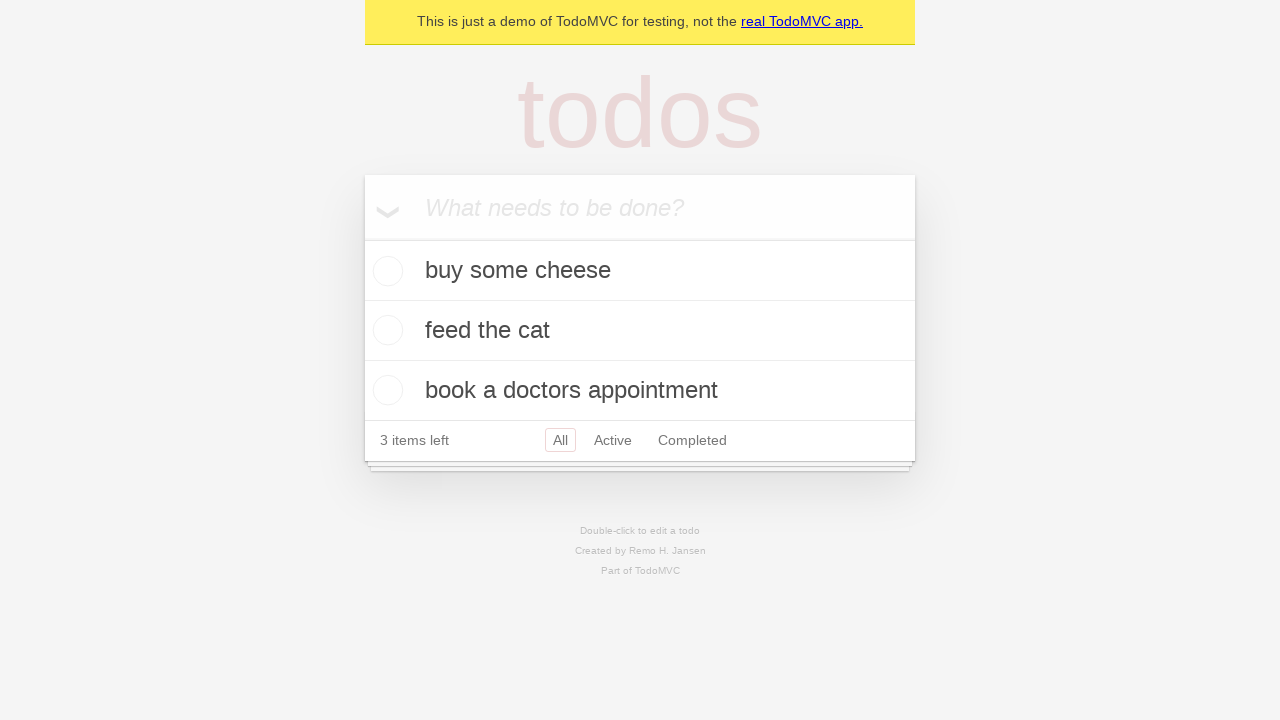

Checked the toggle-all checkbox to mark all items as complete at (362, 238) on .toggle-all
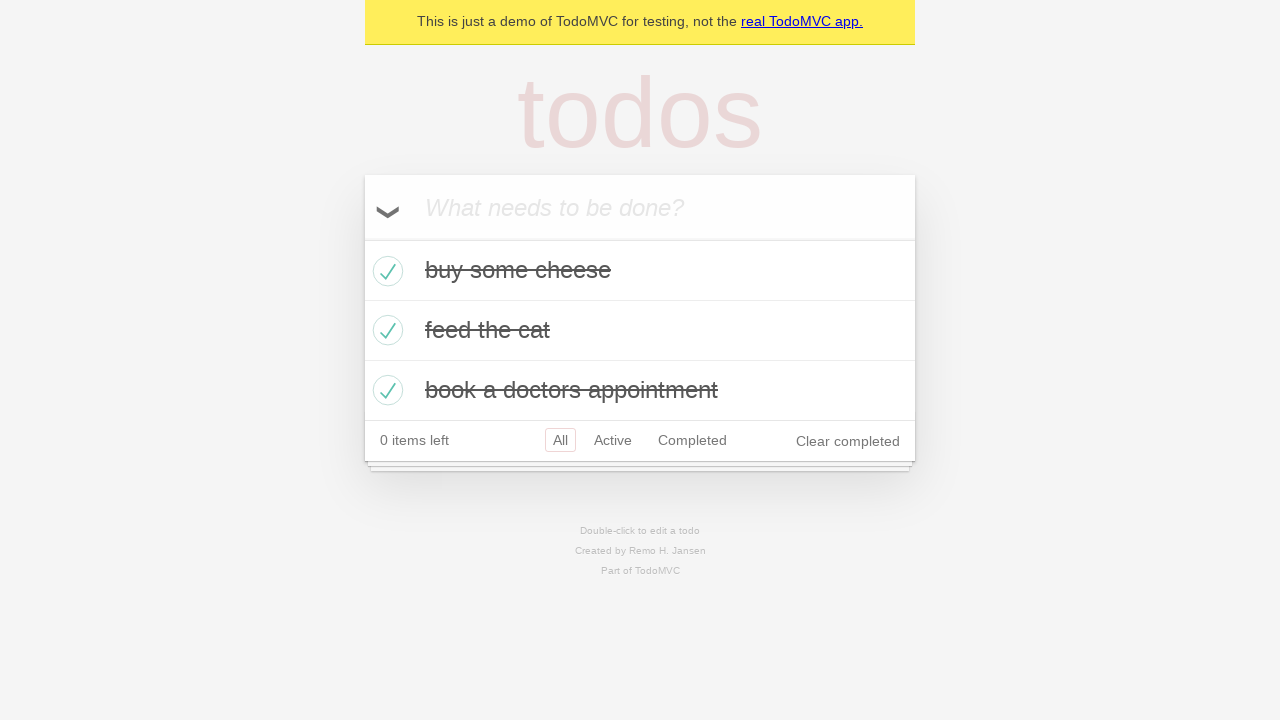

Unchecked the first todo item at (385, 271) on .todo-list li >> nth=0 >> .toggle
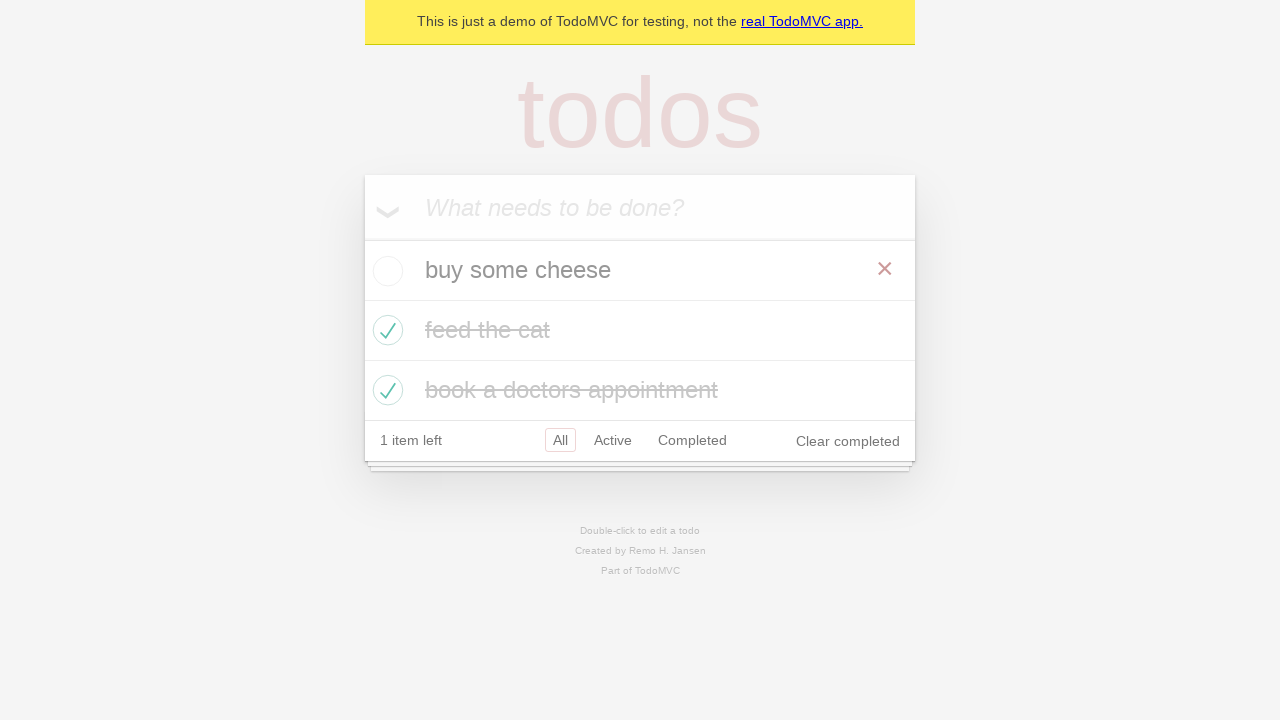

Rechecked the first todo item at (385, 271) on .todo-list li >> nth=0 >> .toggle
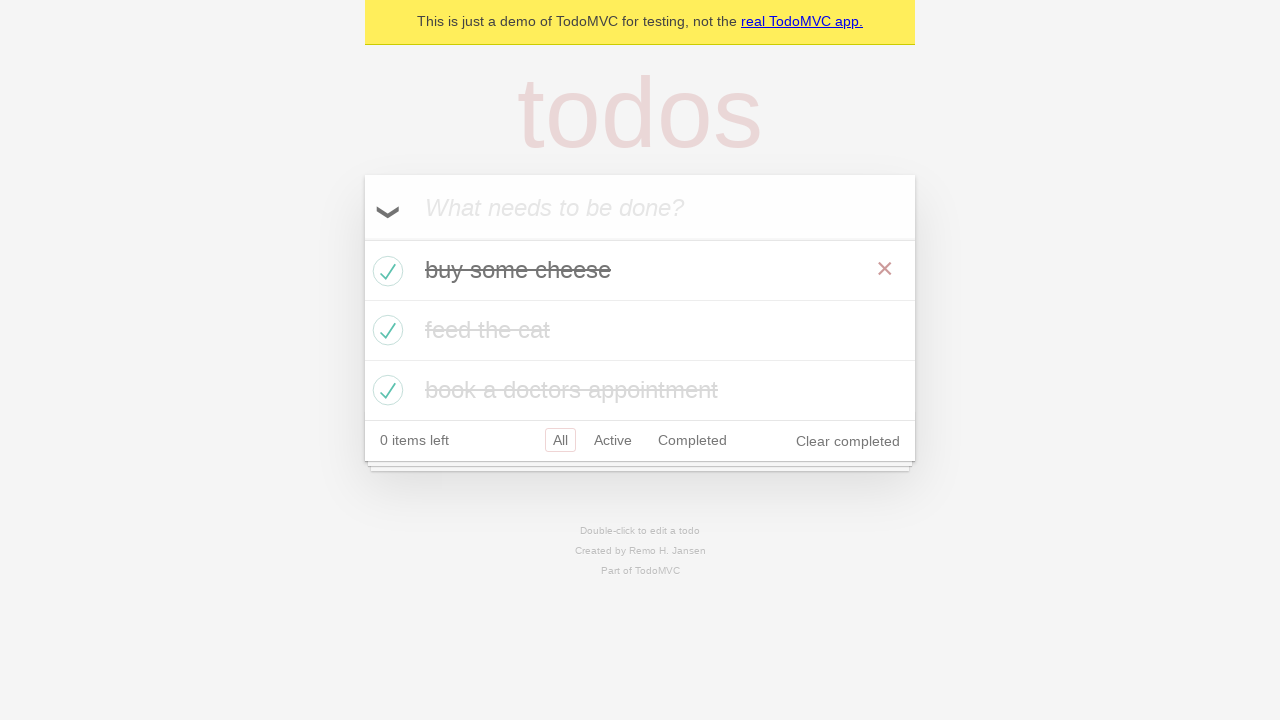

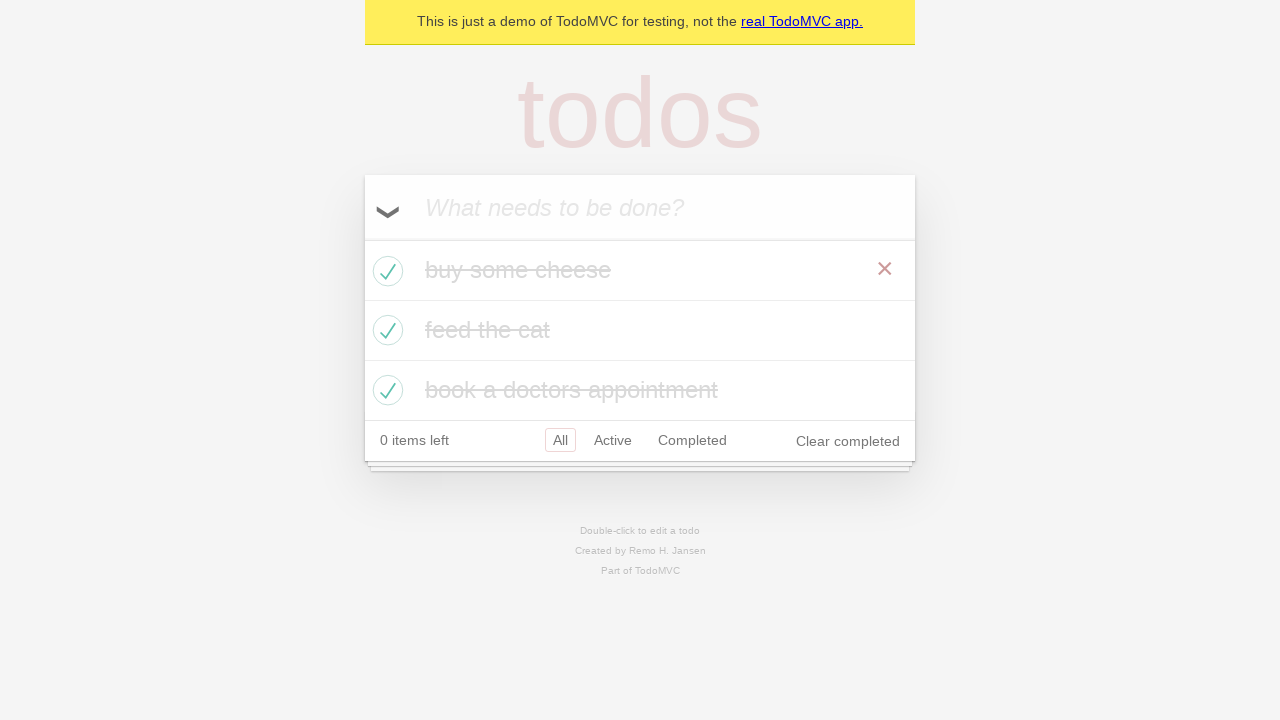